Tests dropdown functionality on a flight booking practice site by selecting an origin station (PNQ - Pune) and destination station (GOP - Gorakhpur) from autocomplete-style dropdowns.

Starting URL: https://rahulshettyacademy.com/dropdownsPractise/

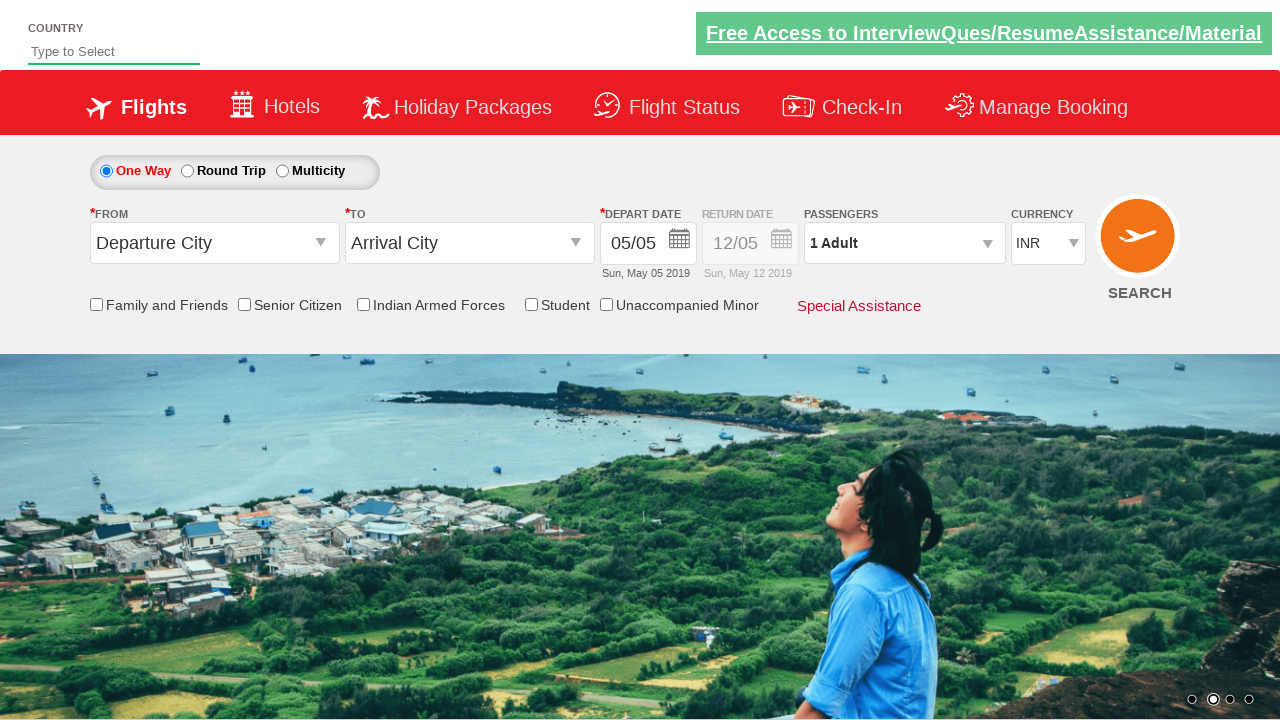

Clicked on origin station dropdown to open it at (214, 243) on #ctl00_mainContent_ddl_originStation1_CTXT
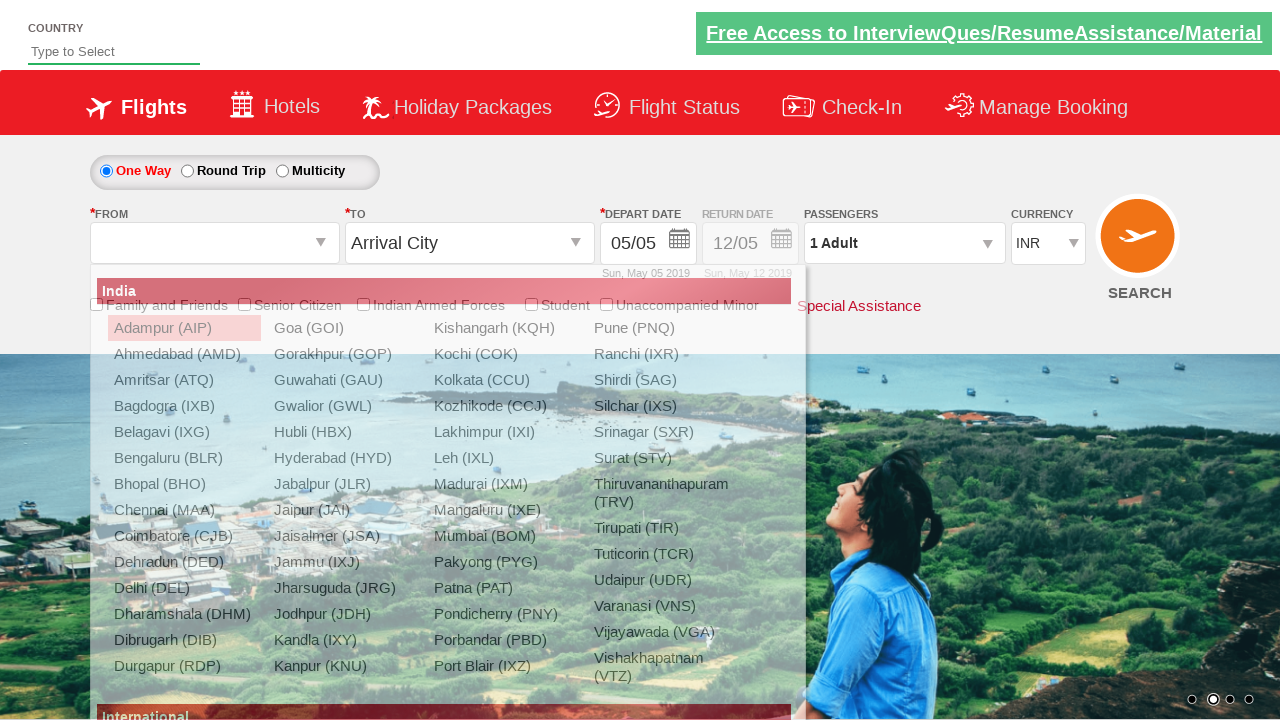

Selected Pune (PNQ) as origin station at (664, 328) on a[value='PNQ']
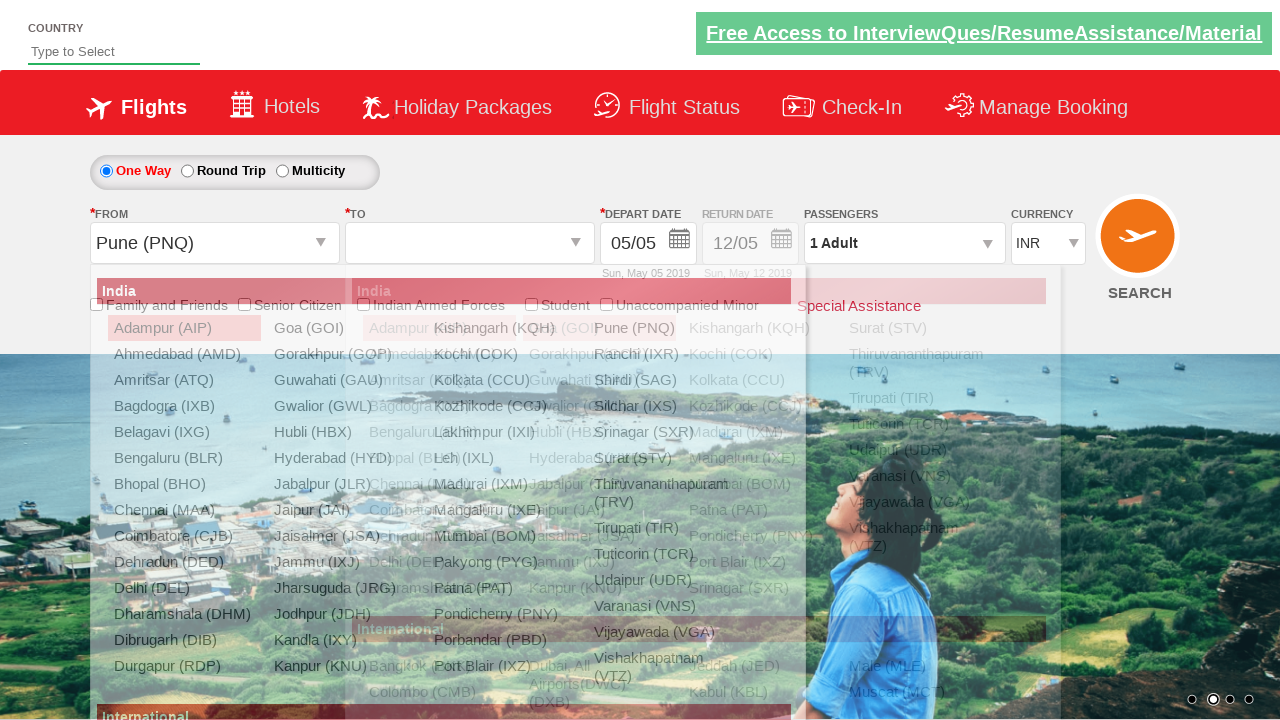

Waited 1 second for destination dropdown to be ready
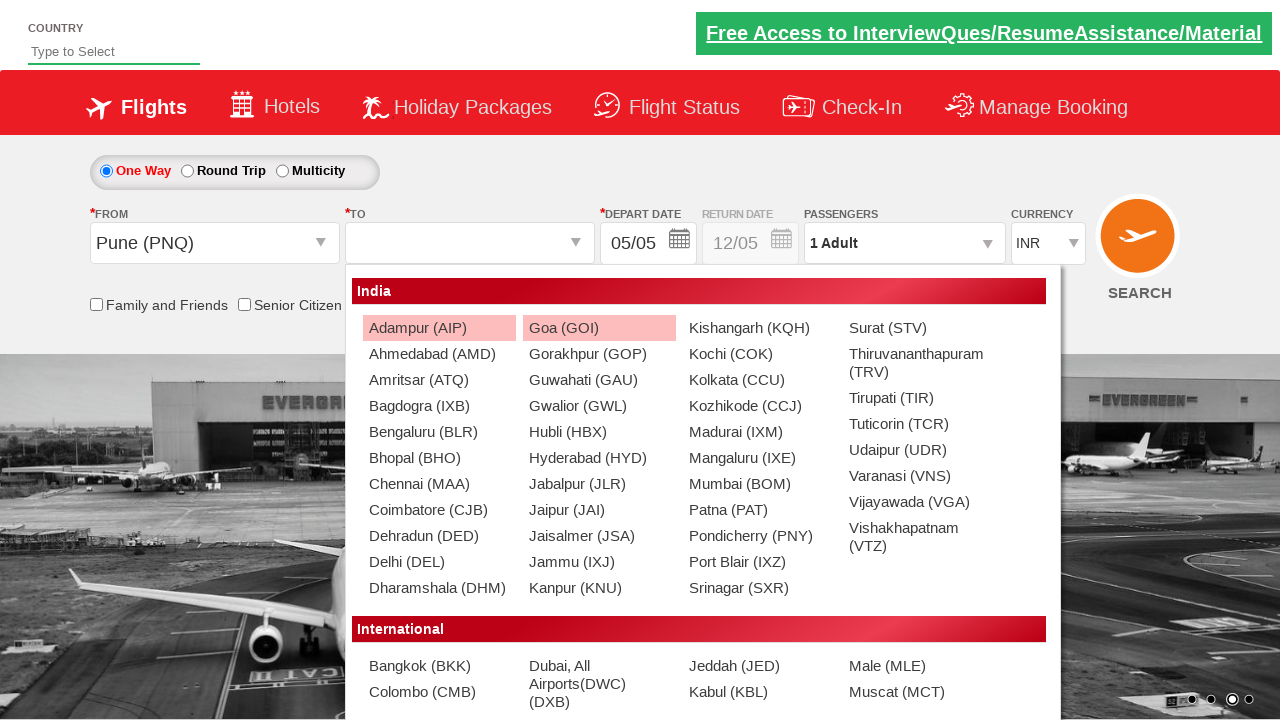

Selected Gorakhpur (GOP) as destination station at (599, 354) on #glsctl00_mainContent_ddl_destinationStation1_CTNR a[value='GOP']
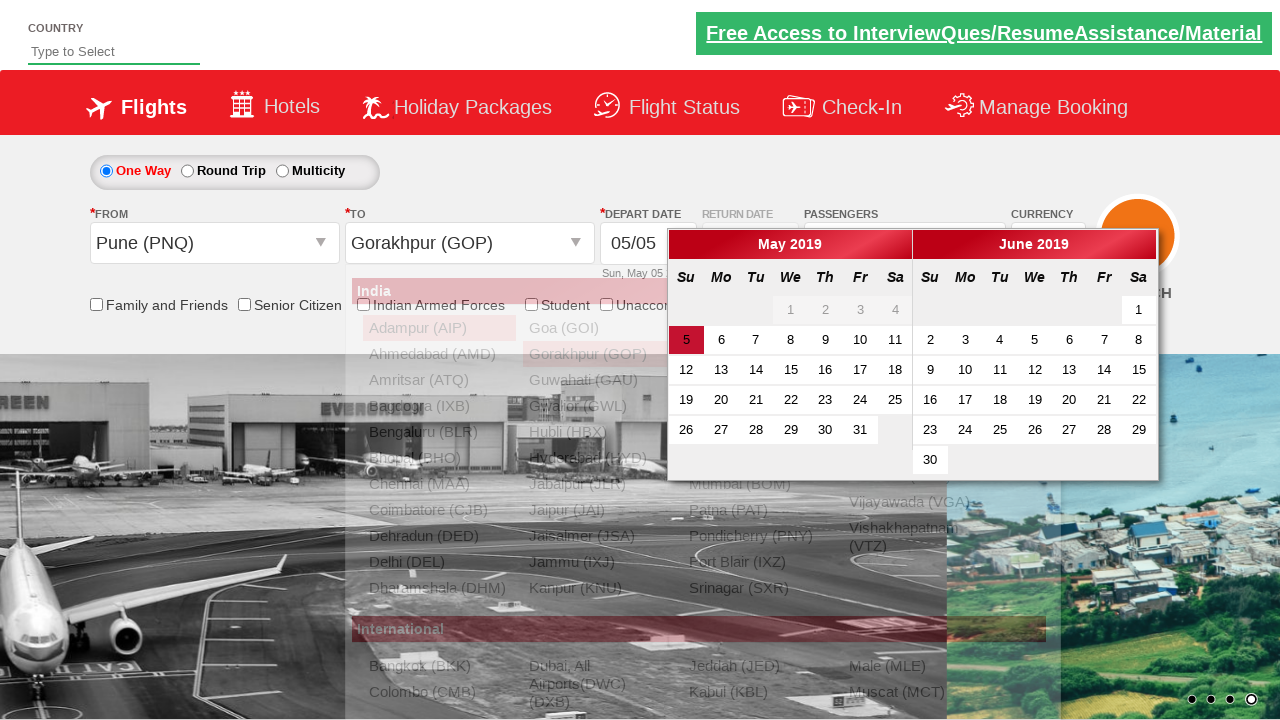

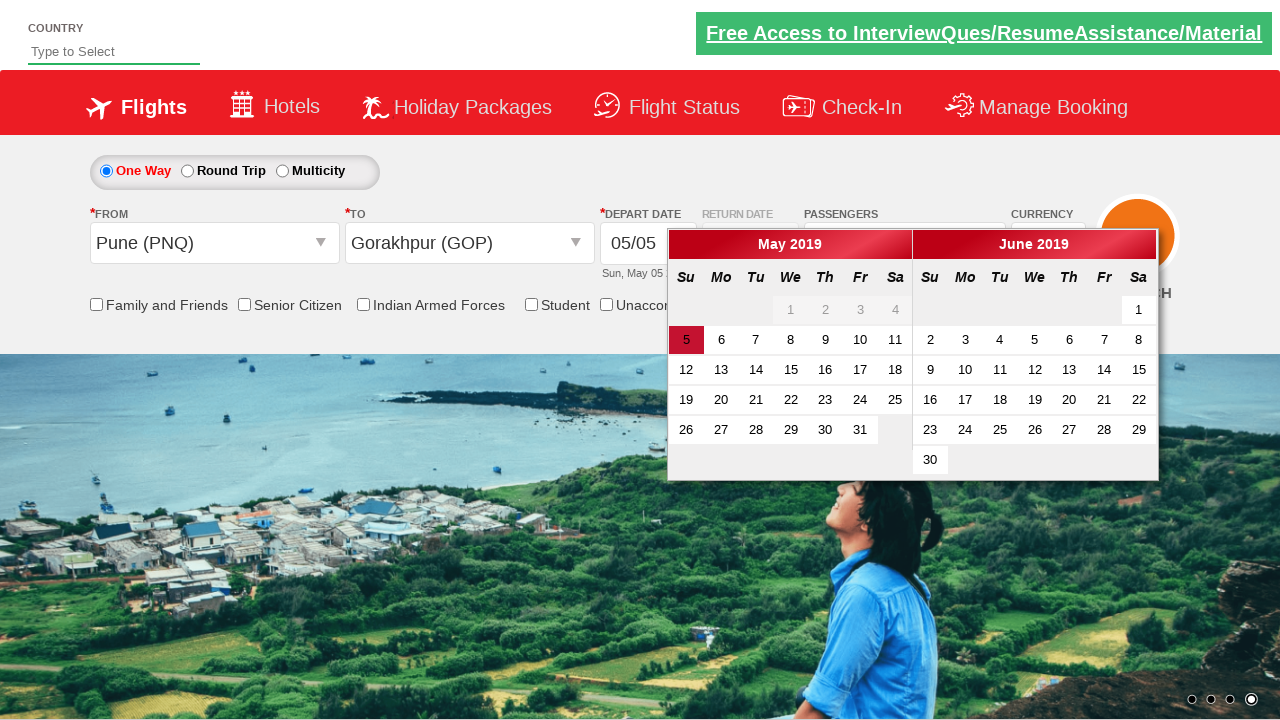